Counts the number of image tags on the Obsqura Zone website homepage

Starting URL: https://www.obsqurazone.com/

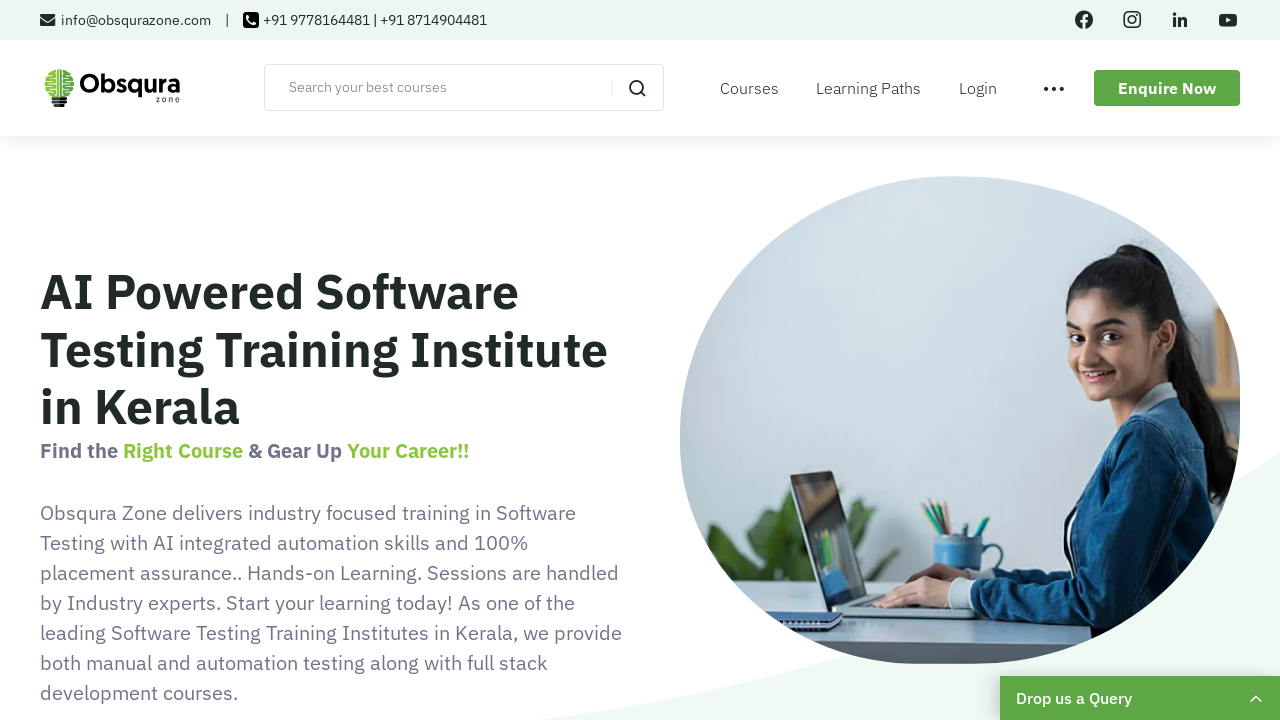

Navigated to Obsqura Zone homepage
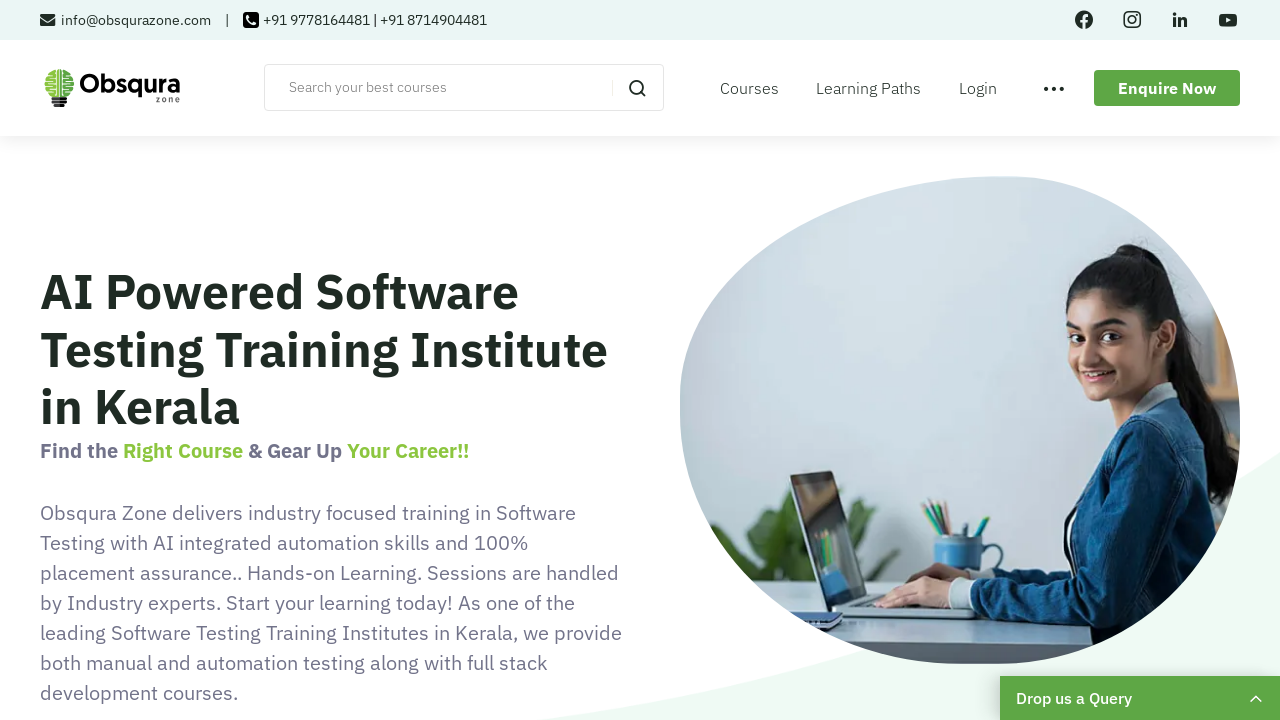

Located all image tags on the page
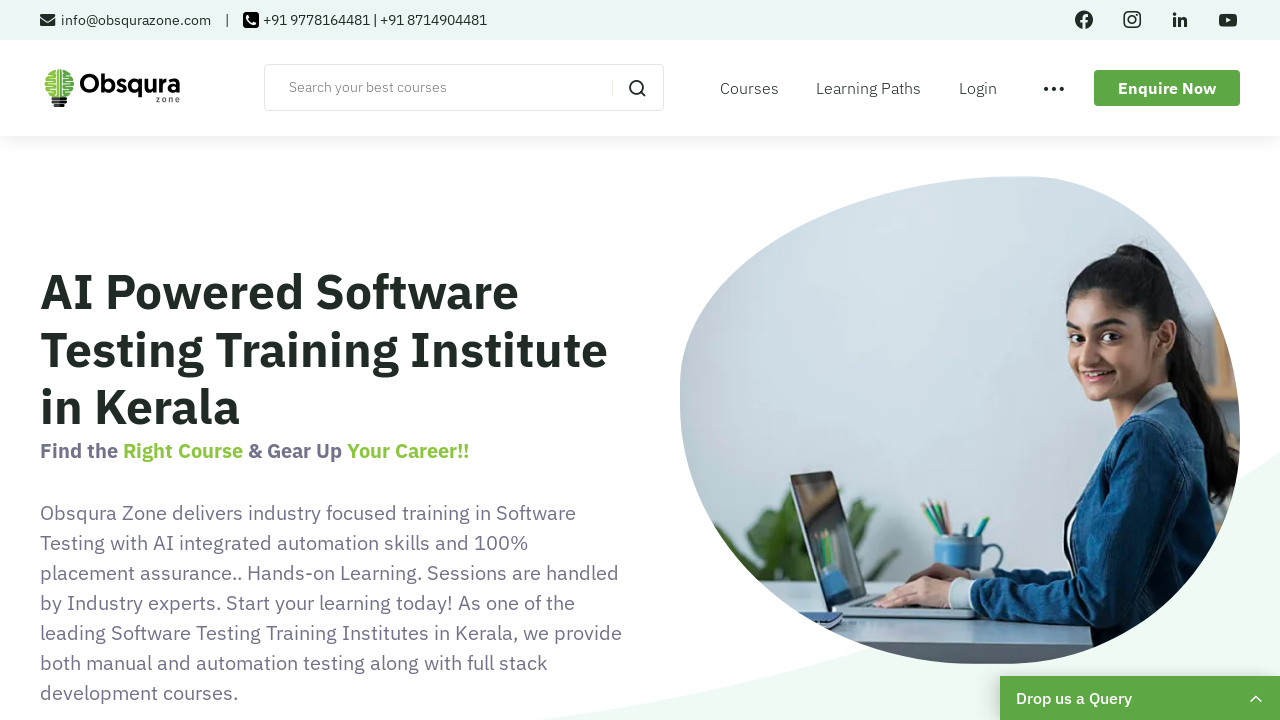

Counted 513 image tags on homepage
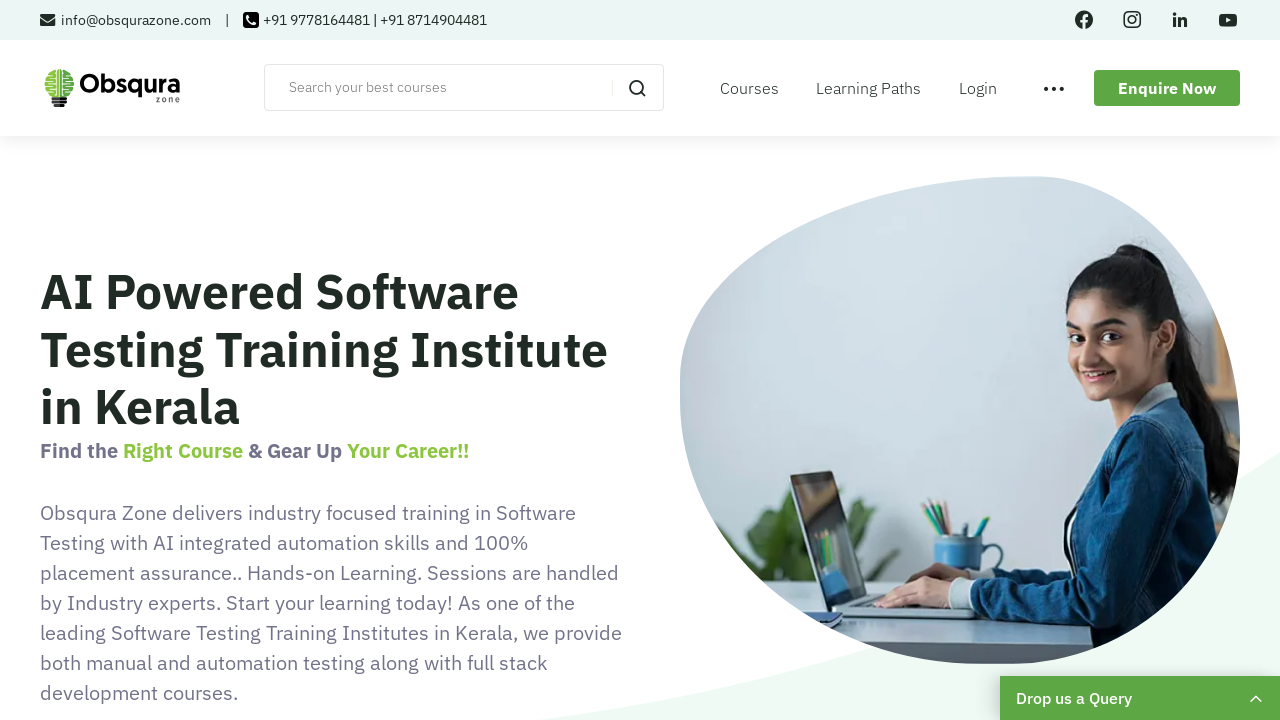

Printed image tag count result: 513
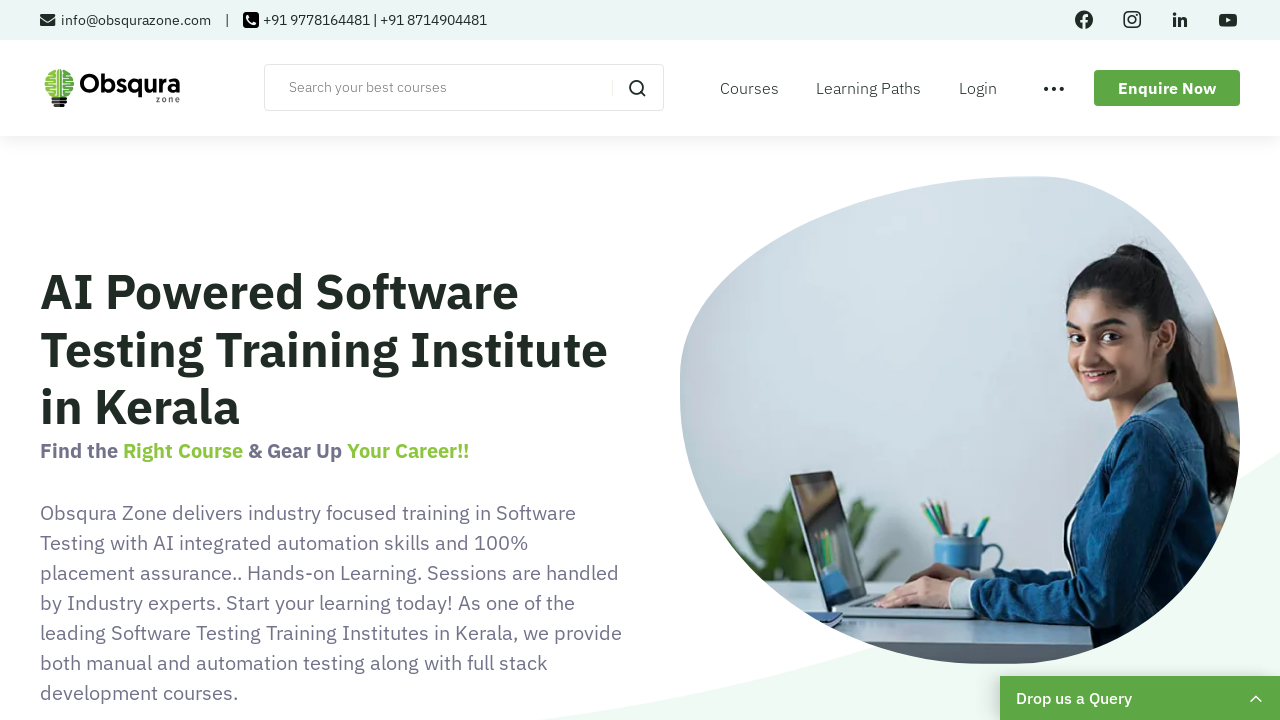

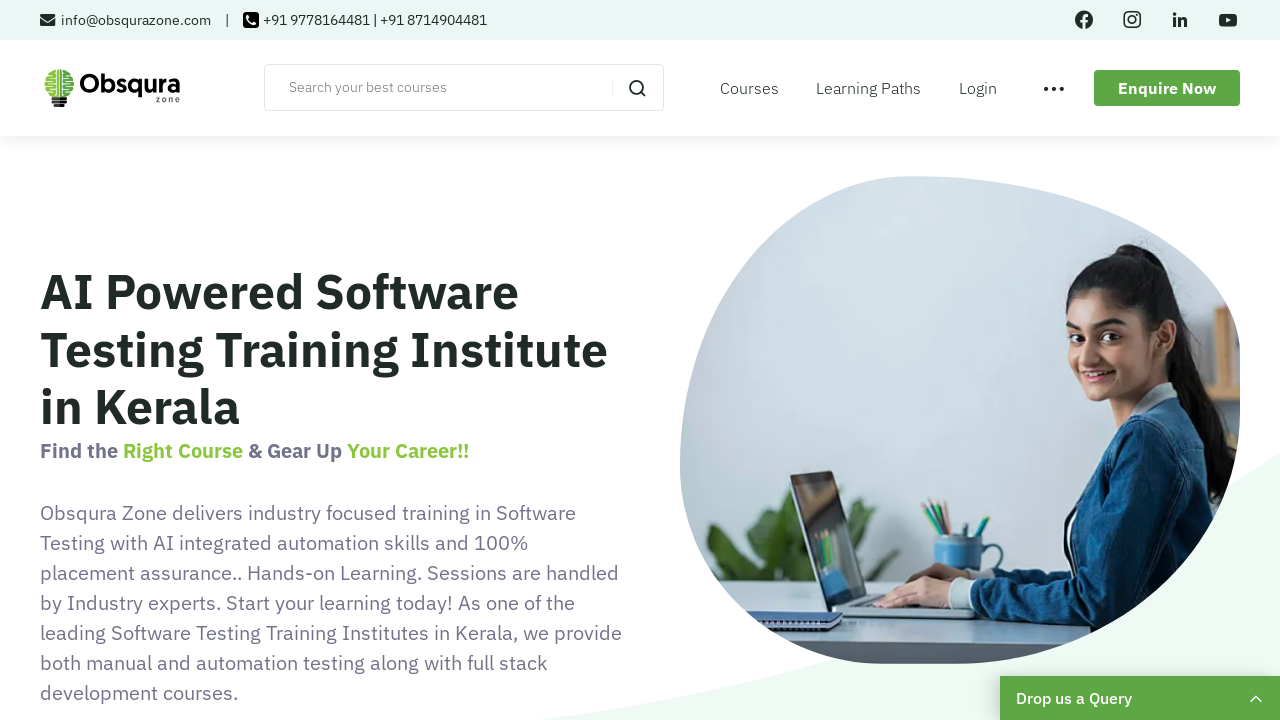